Tests TinyMCE rich text editor functionality by creating a new document, adding a heading, typing text, inserting an image, and previewing the content

Starting URL: https://seleniumbase.io/tinymce/

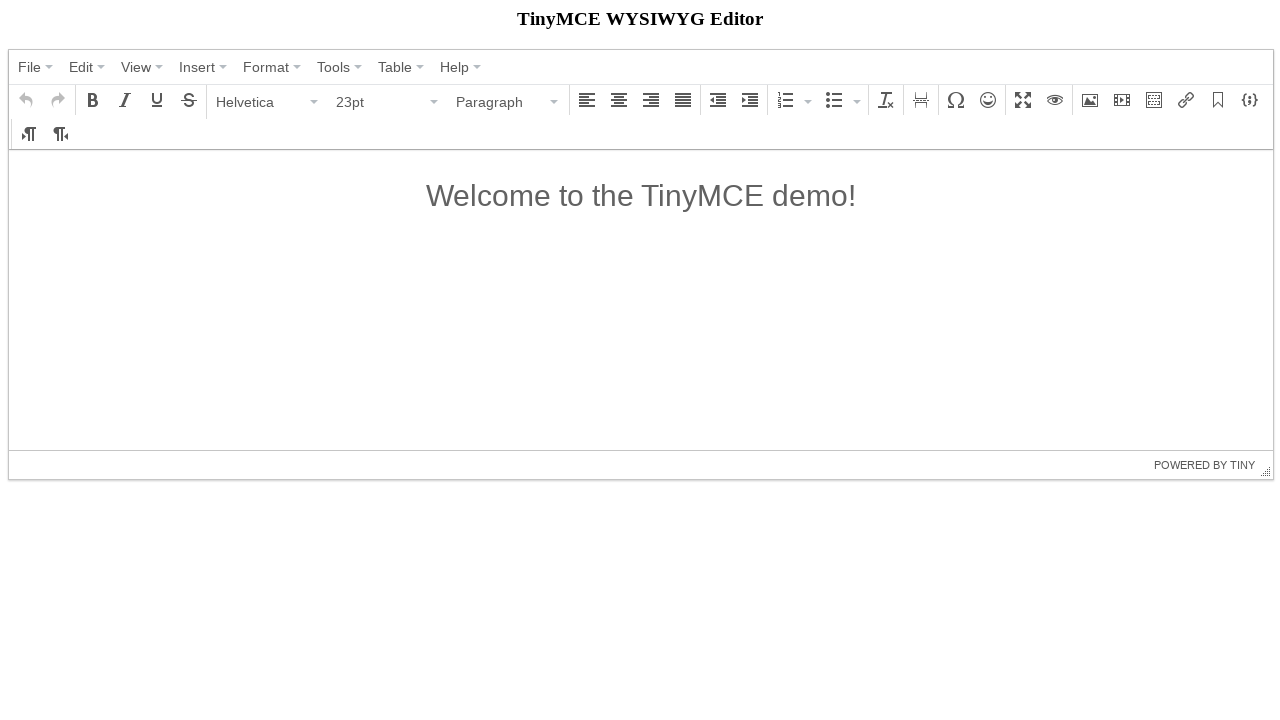

TinyMCE editor container loaded
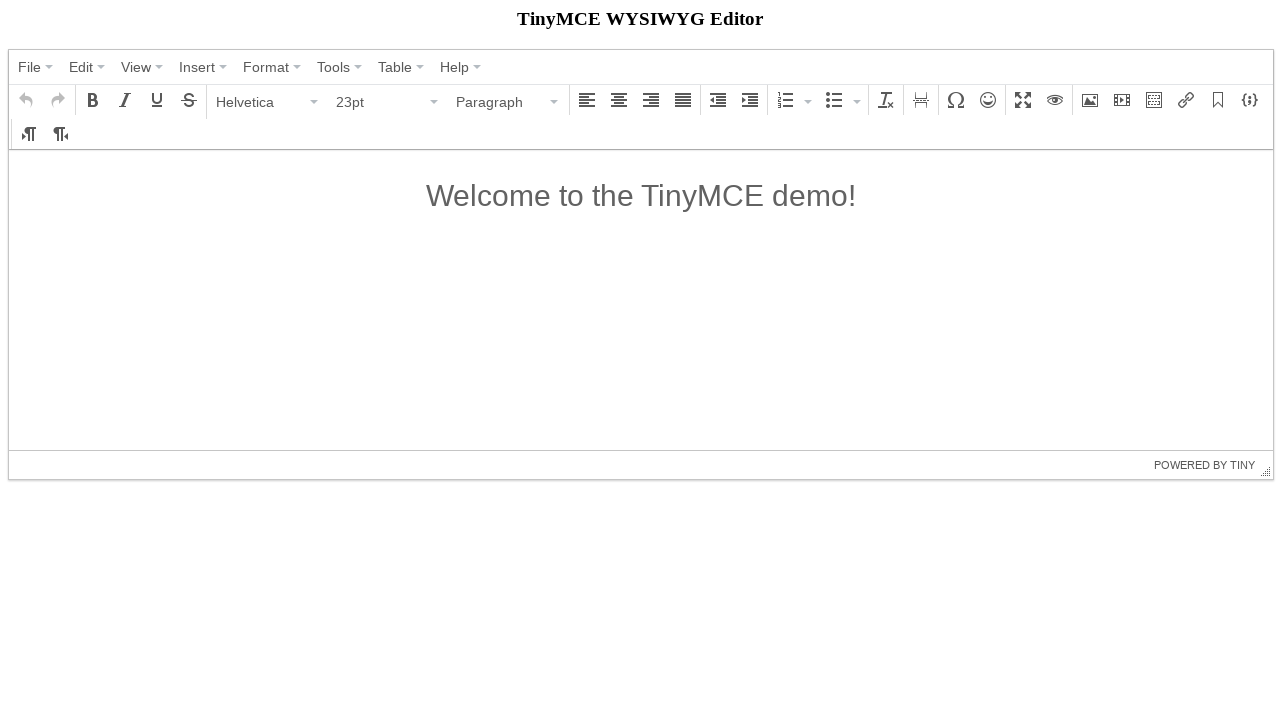

Clicked File menu at (30, 67) on span:has-text("File")
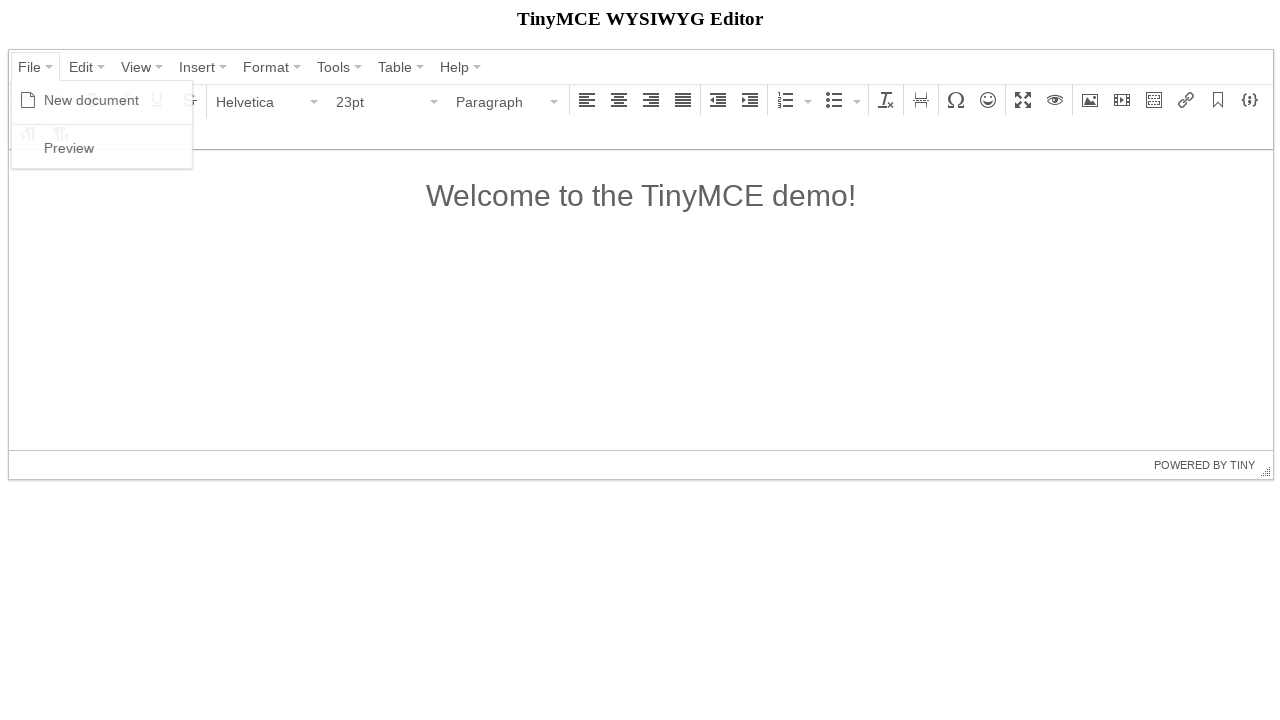

Clicked New document option at (92, 100) on span:has-text("New document")
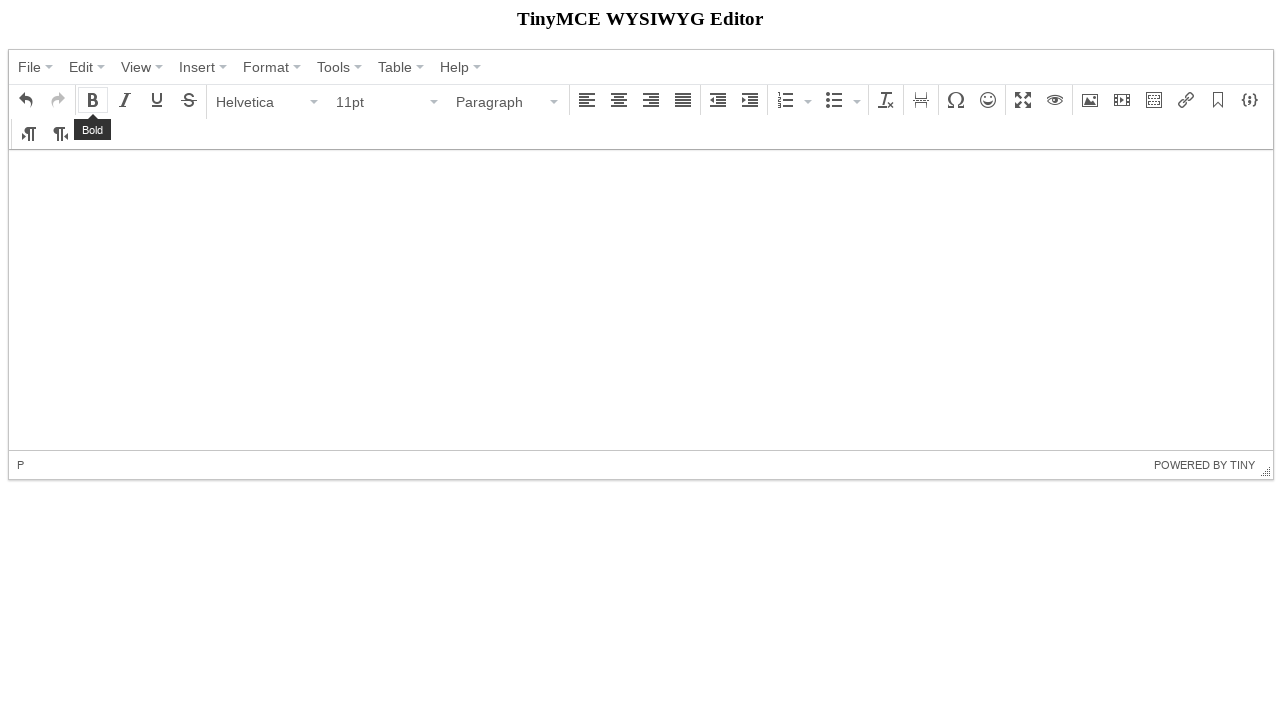

Clicked Paragraph dropdown at (501, 102) on span:has-text("Paragraph")
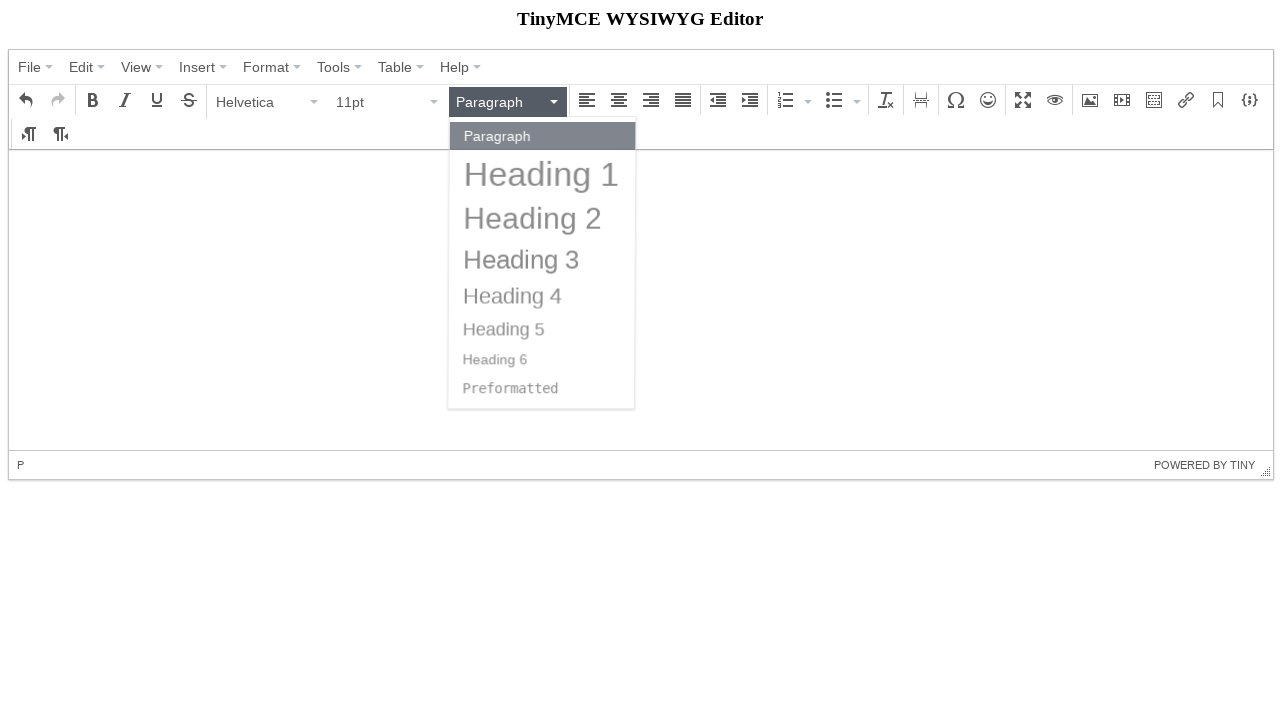

Selected Heading 2 format at (534, 218) on span:has-text("Heading 2")
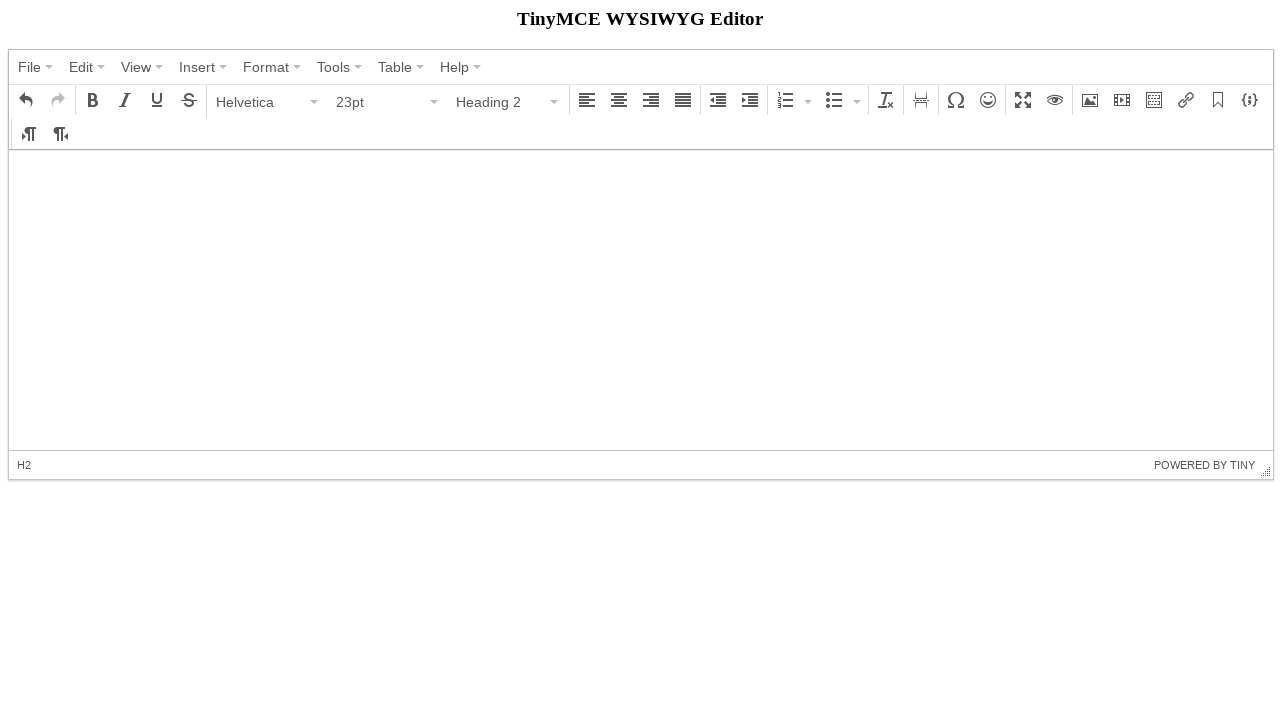

Typed heading text 'Automate anything with SeleniumBase!' in editor on iframe >> nth=0 >> internal:control=enter-frame >> #tinymce
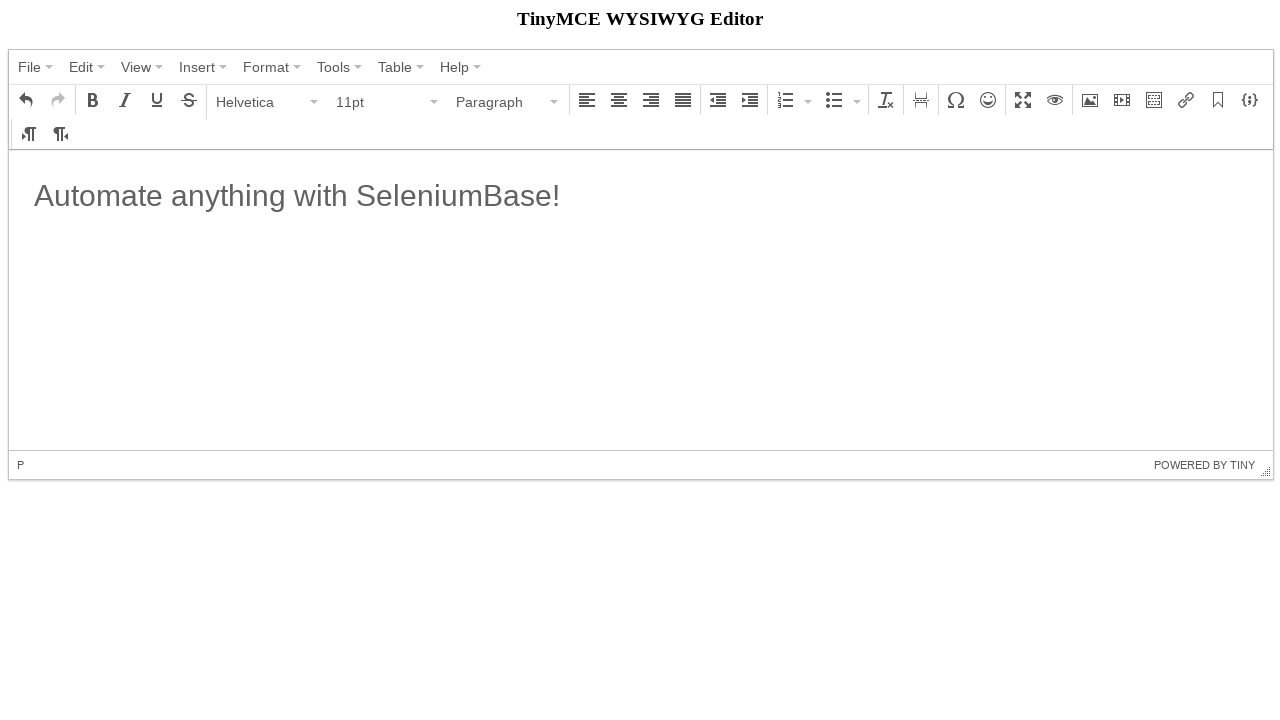

Clicked image insert button at (1090, 100) on button i.mce-i-image
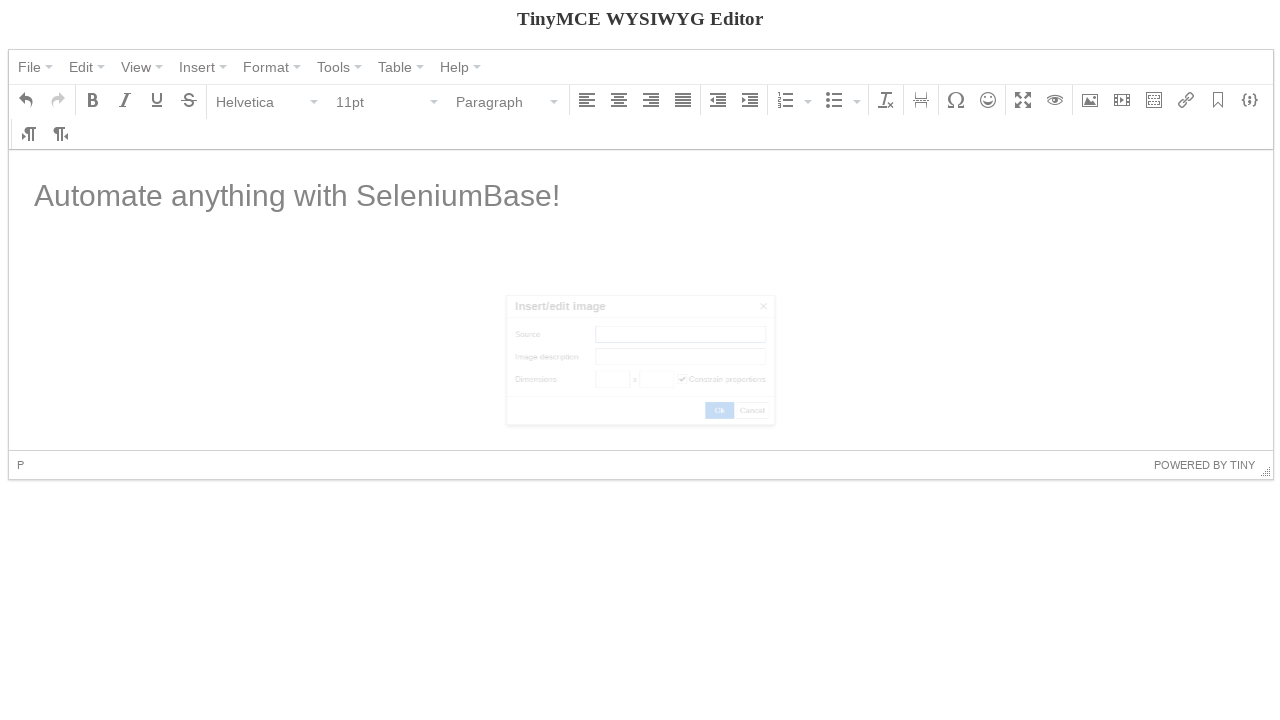

Set image width to 300 pixels on input[aria-label="Width"].mce-textbox
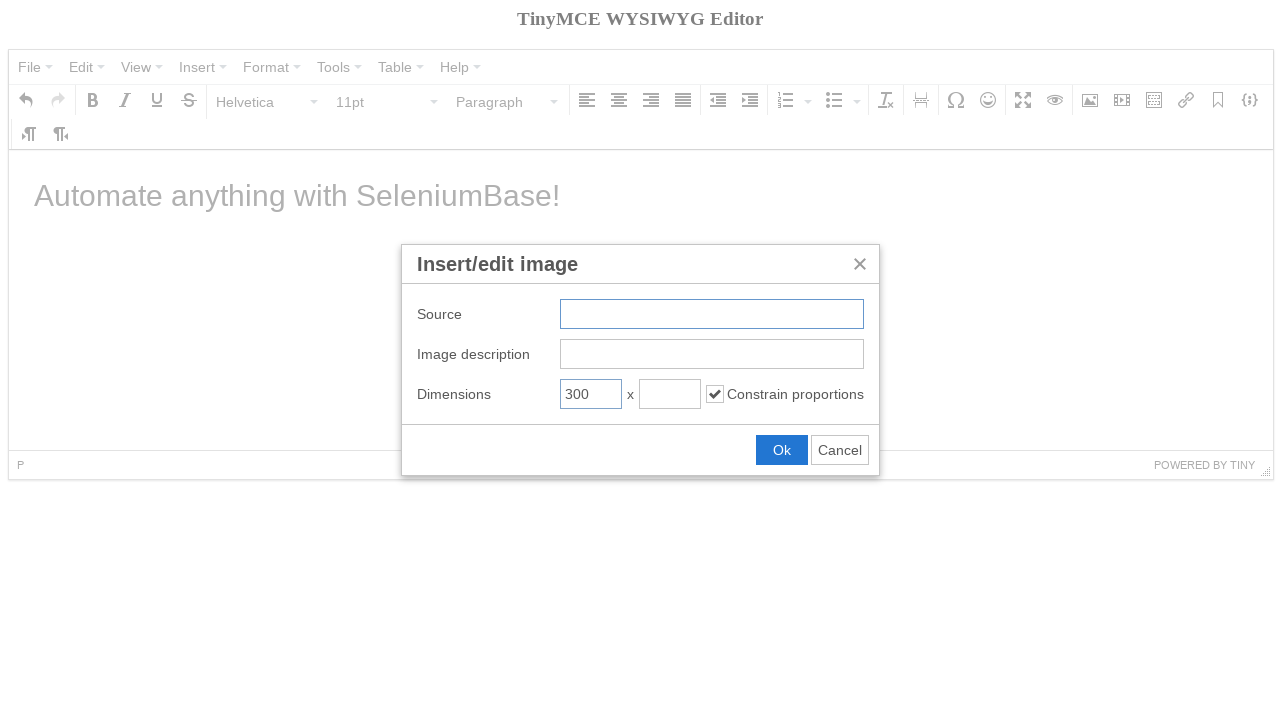

Filled image URL field with SeleniumBase logo URL on input.mce-textbox
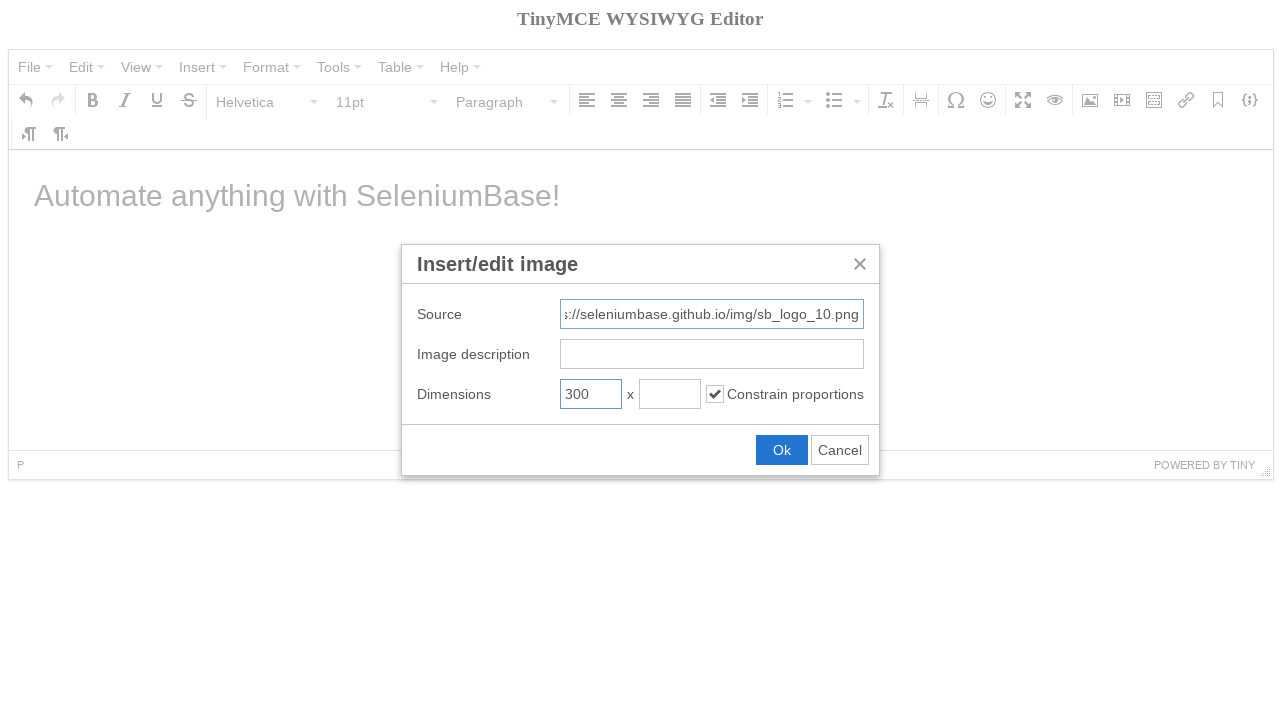

Pressed Enter to insert image
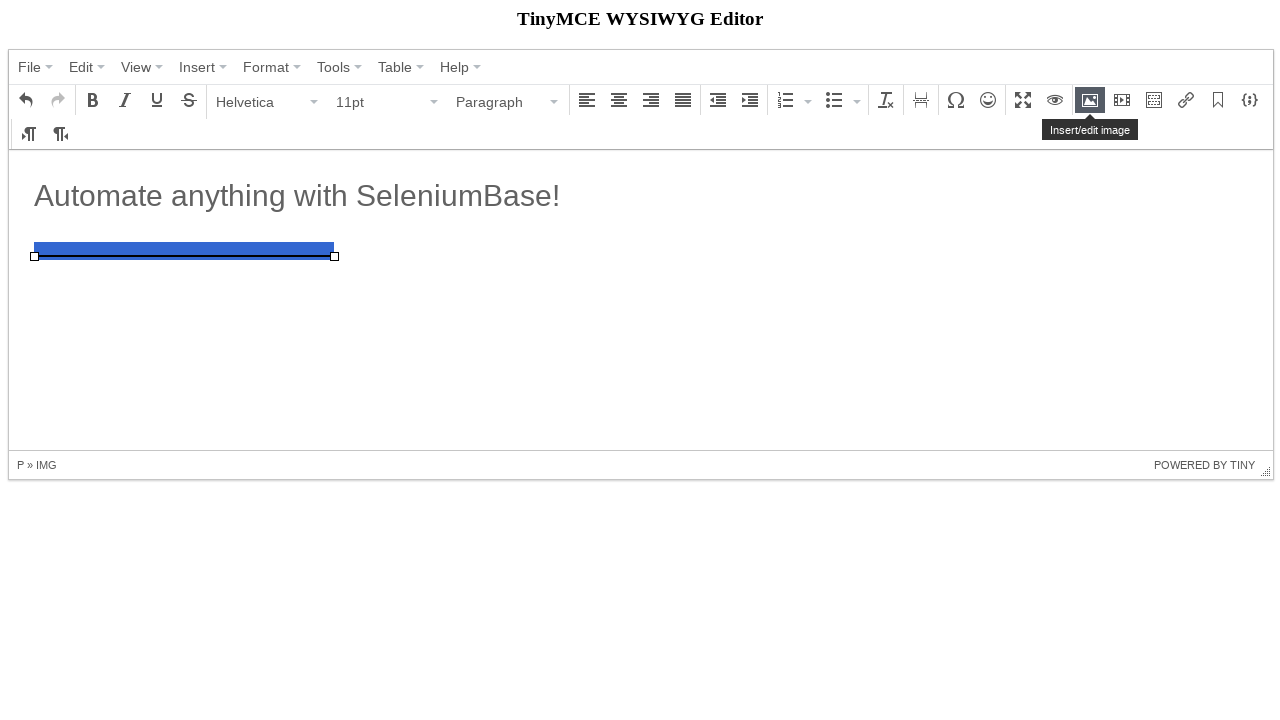

Clicked on the heading in the editor at (641, 196) on iframe >> nth=0 >> internal:control=enter-frame >> h2
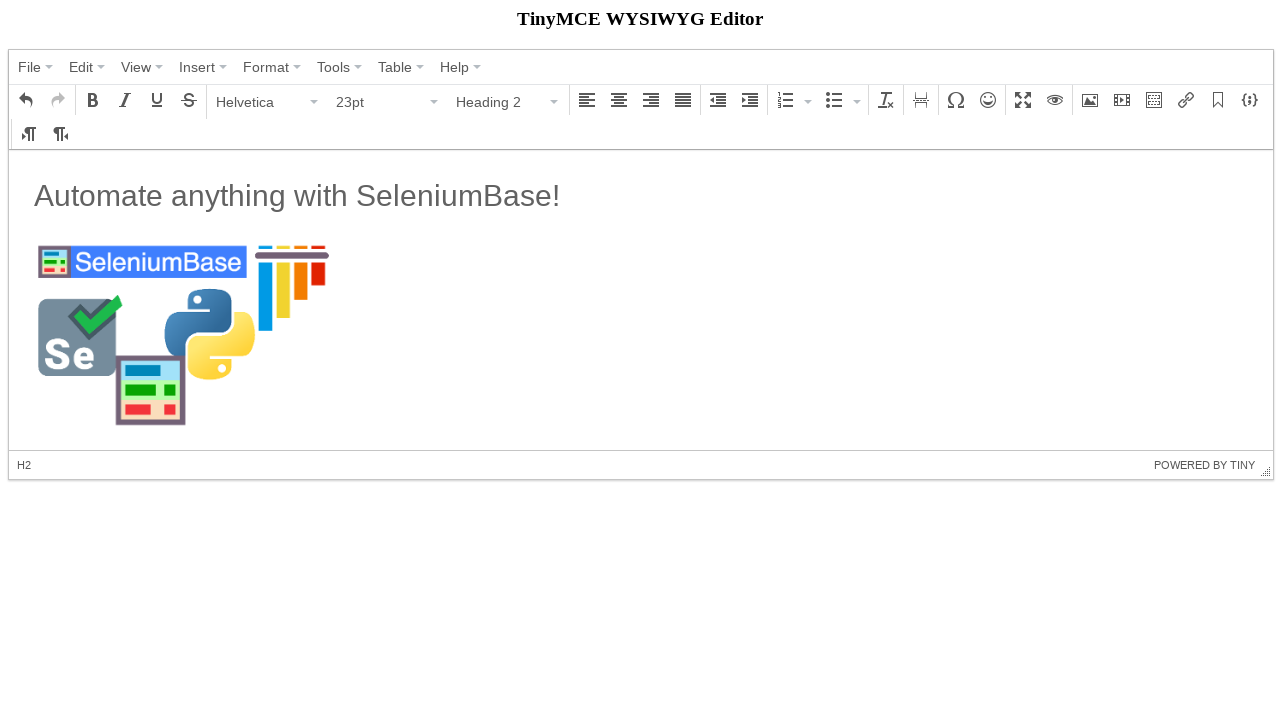

Clicked File menu to access preview at (30, 67) on span:has-text("File")
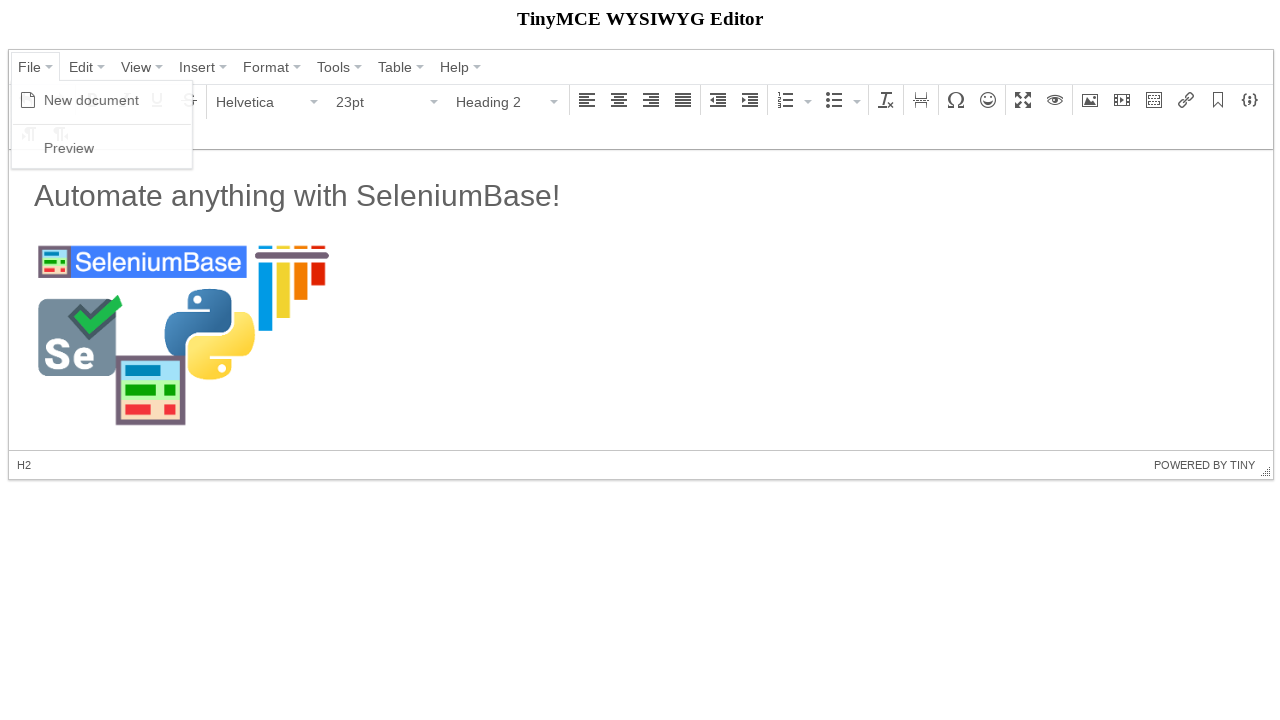

Clicked Preview option at (69, 148) on span:has-text("Preview")
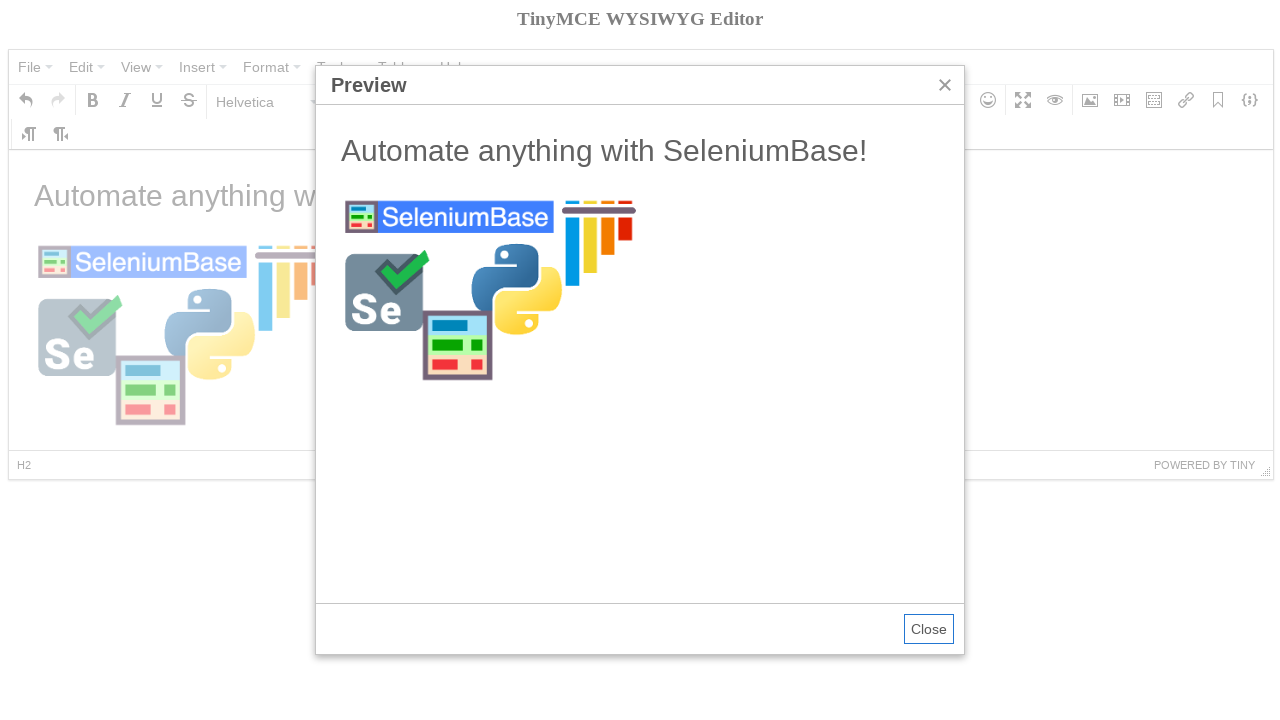

Preview iframe loaded with document content
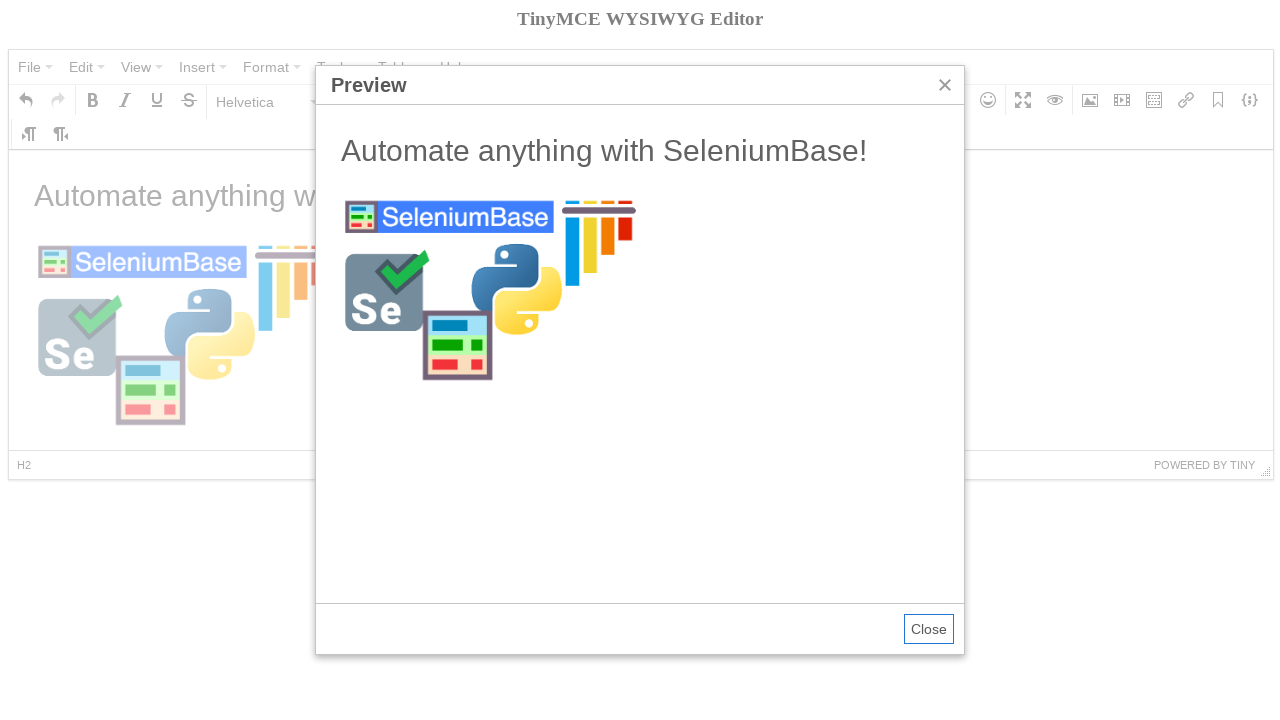

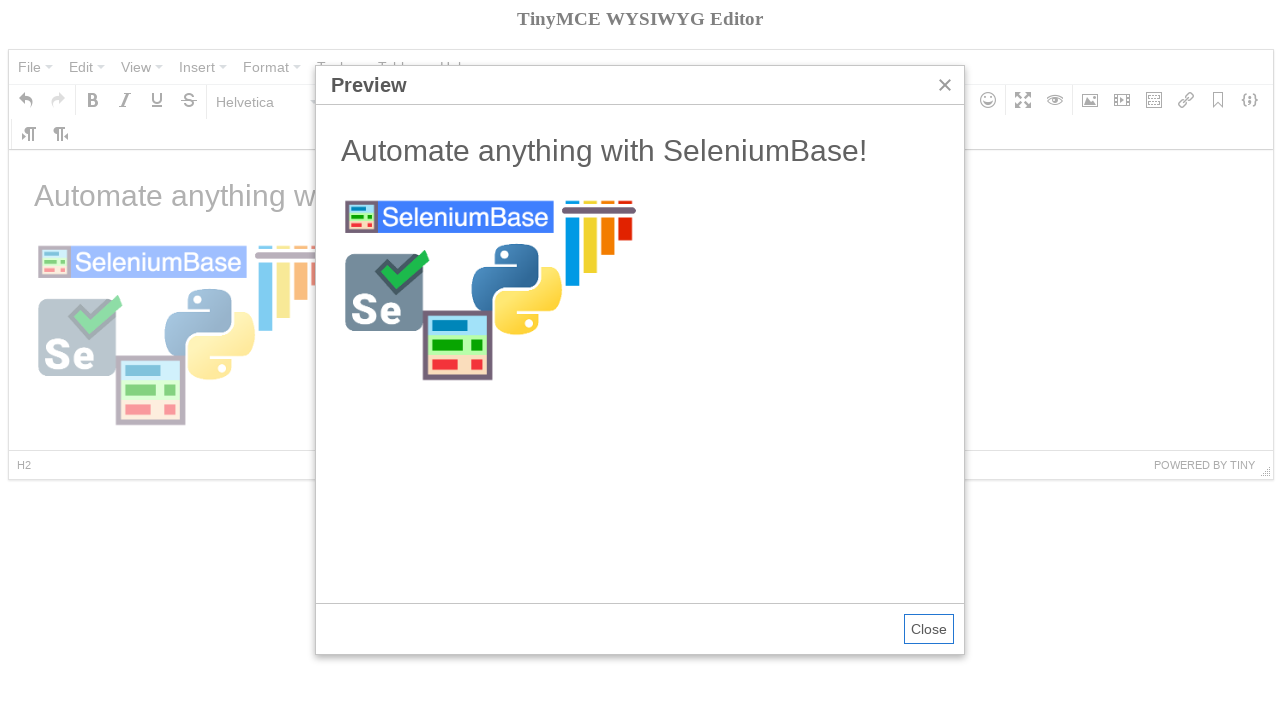